Tests dismissing a JavaScript confirm dialog by clicking a button that triggers a confirm dialog and then canceling it

Starting URL: https://automationfc.github.io/basic-form/index.html

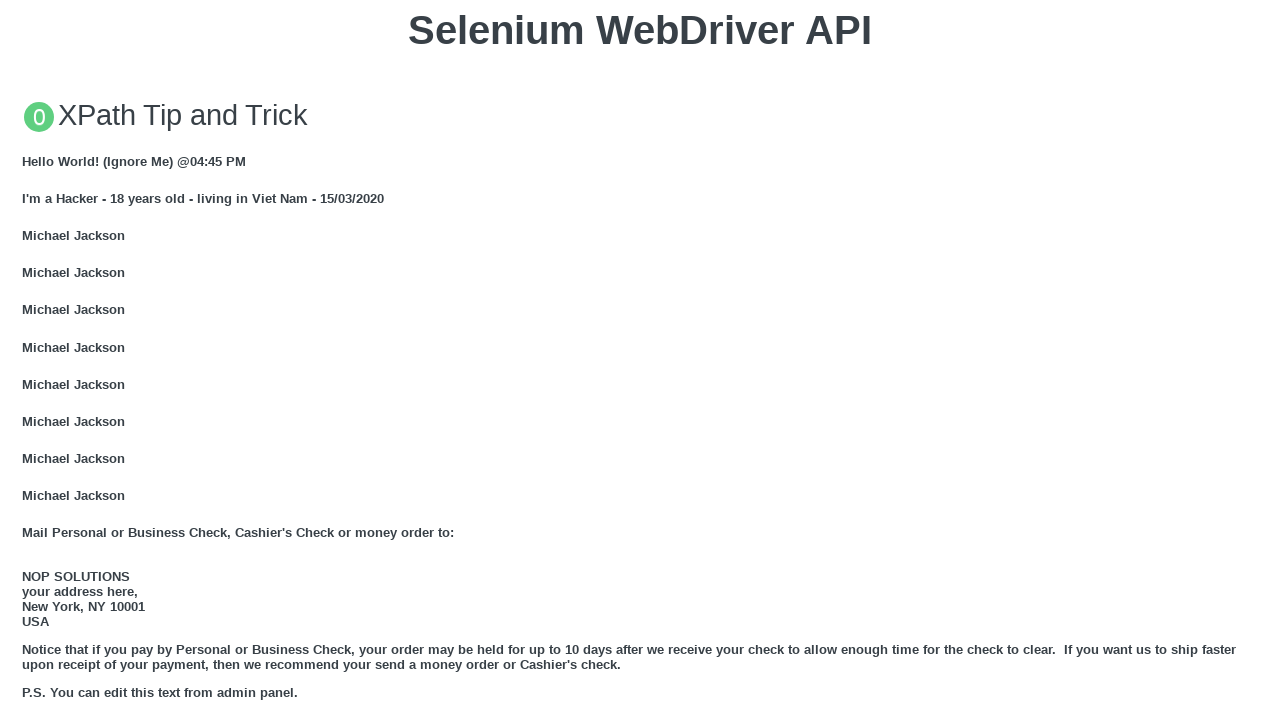

Clicked button to trigger JS Confirm dialog at (640, 360) on xpath=//button[text() = 'Click for JS Confirm']
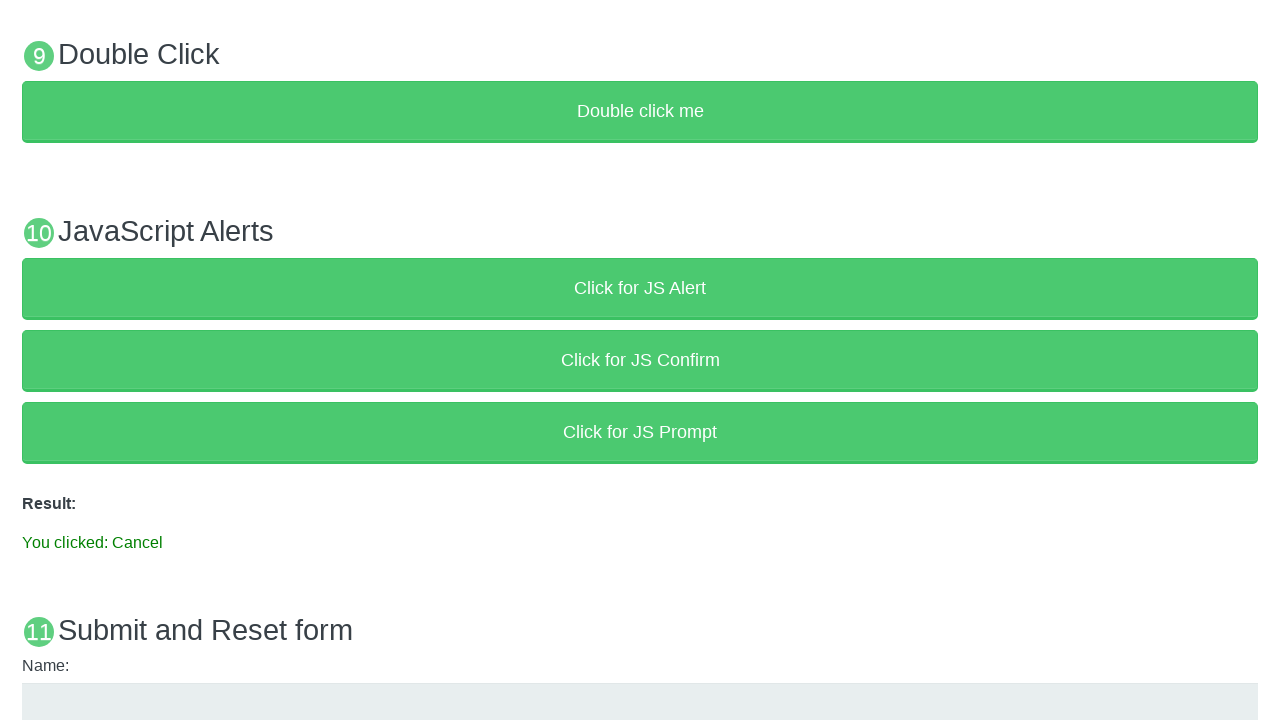

Set up dialog handler to dismiss confirm dialog
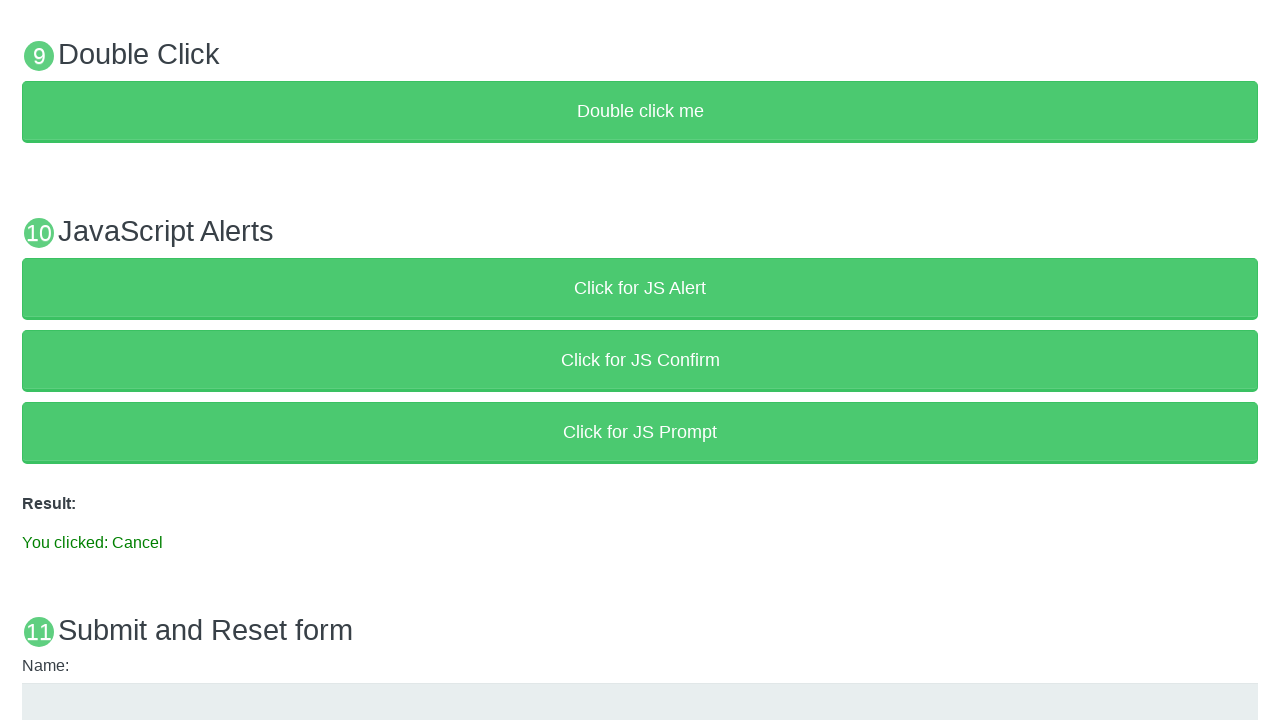

Waited for result text element to appear
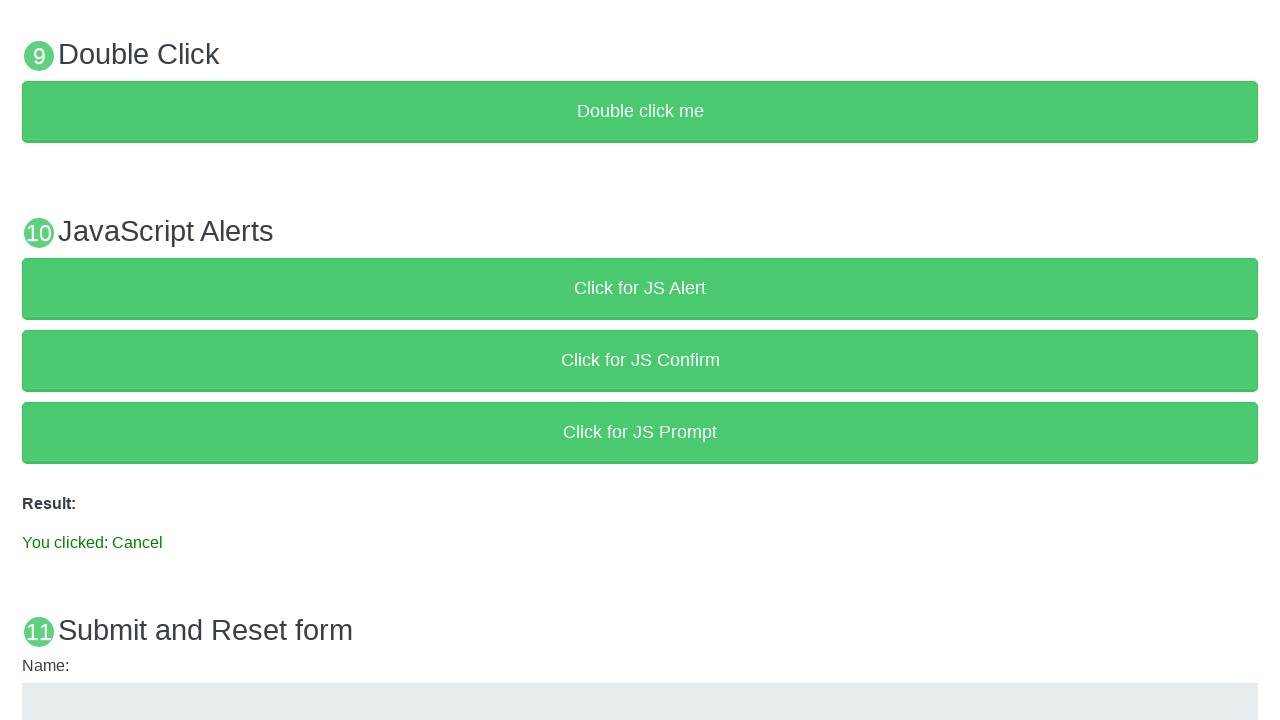

Verified that result text contains 'You clicked: Cancel'
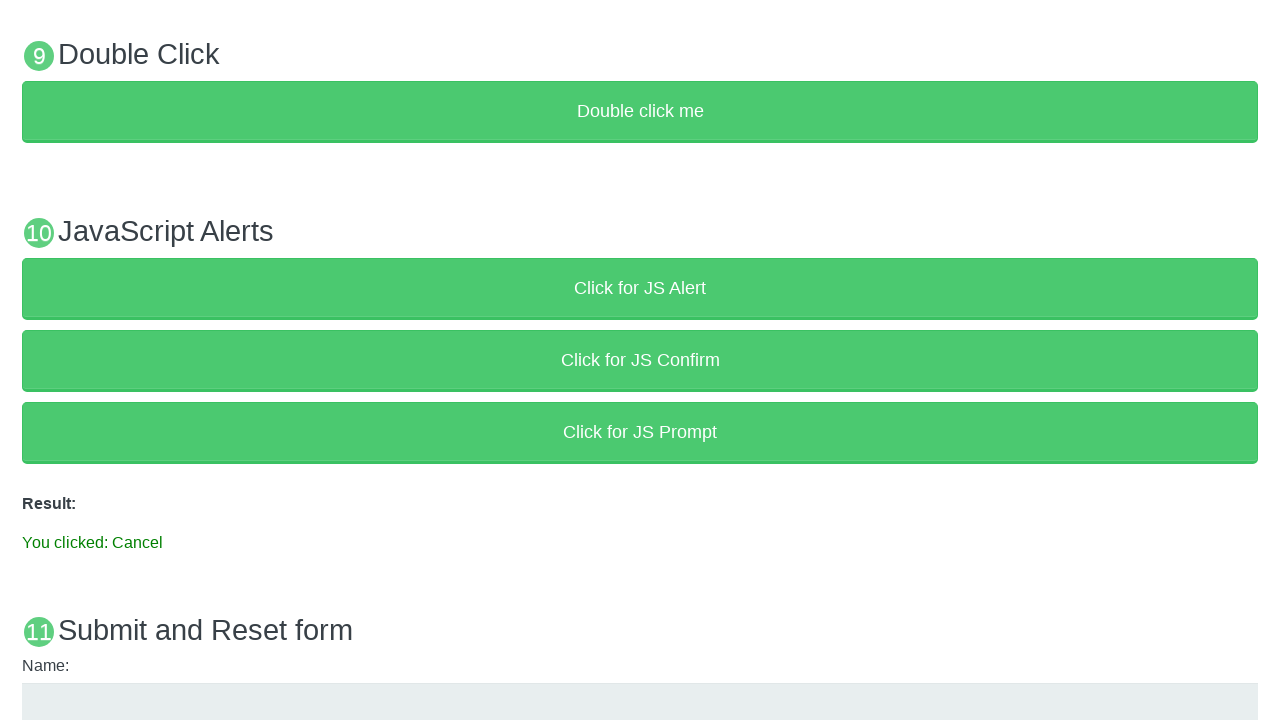

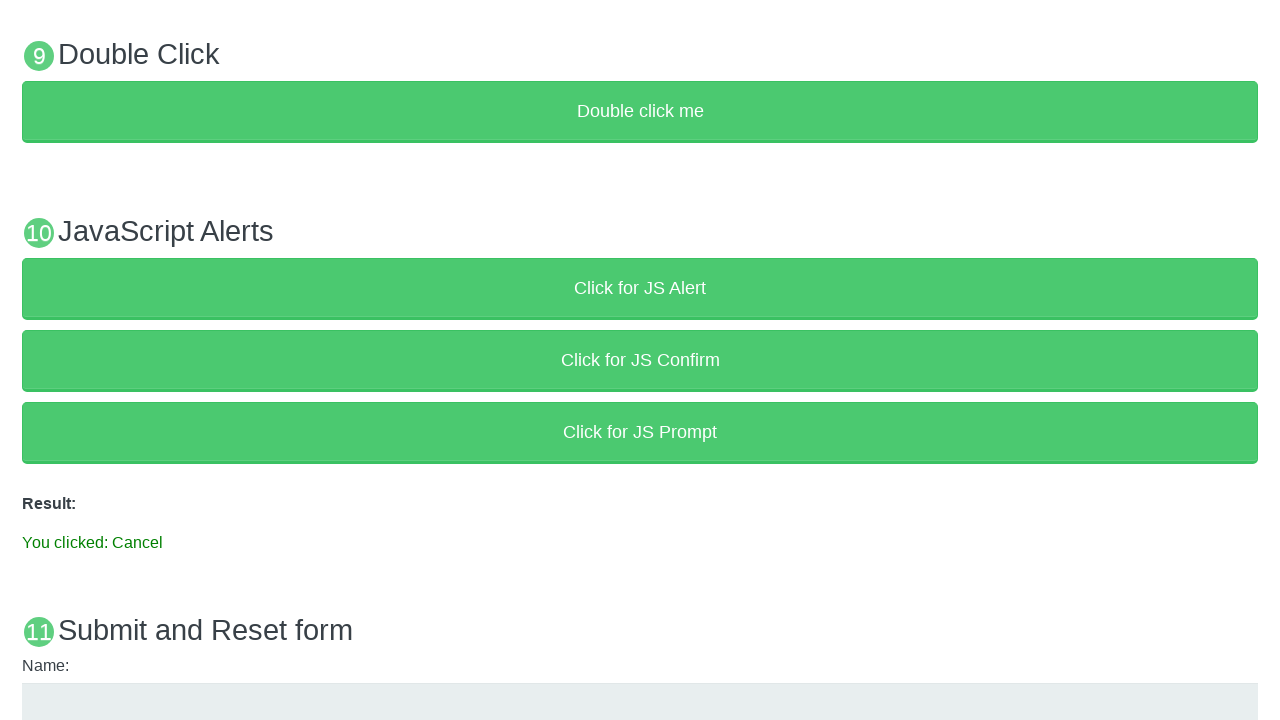